Tests checkbox functionality by clicking to select a checkbox, verifying it's selected, then clicking again to unselect and verifying it's unselected, and counting total checkboxes on the page

Starting URL: https://rahulshettyacademy.com/AutomationPractice/

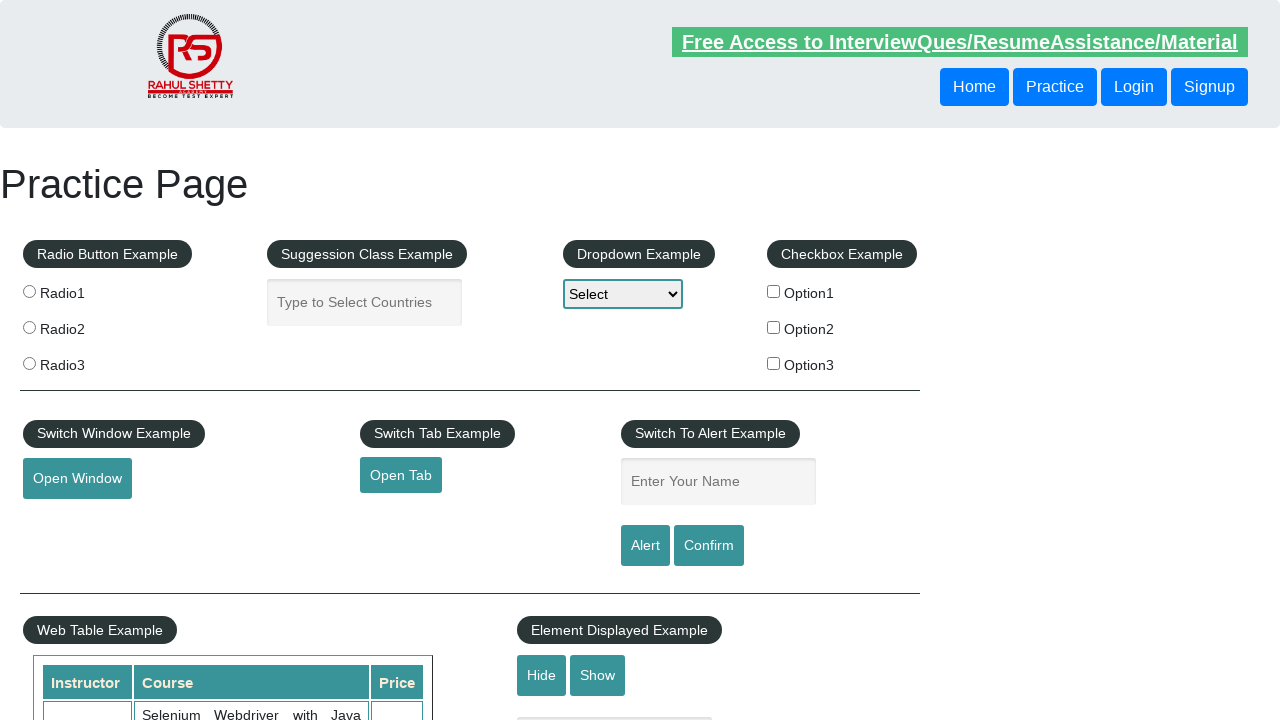

Clicked checkBoxOption1 to select it at (774, 291) on input[name='checkBoxOption1']
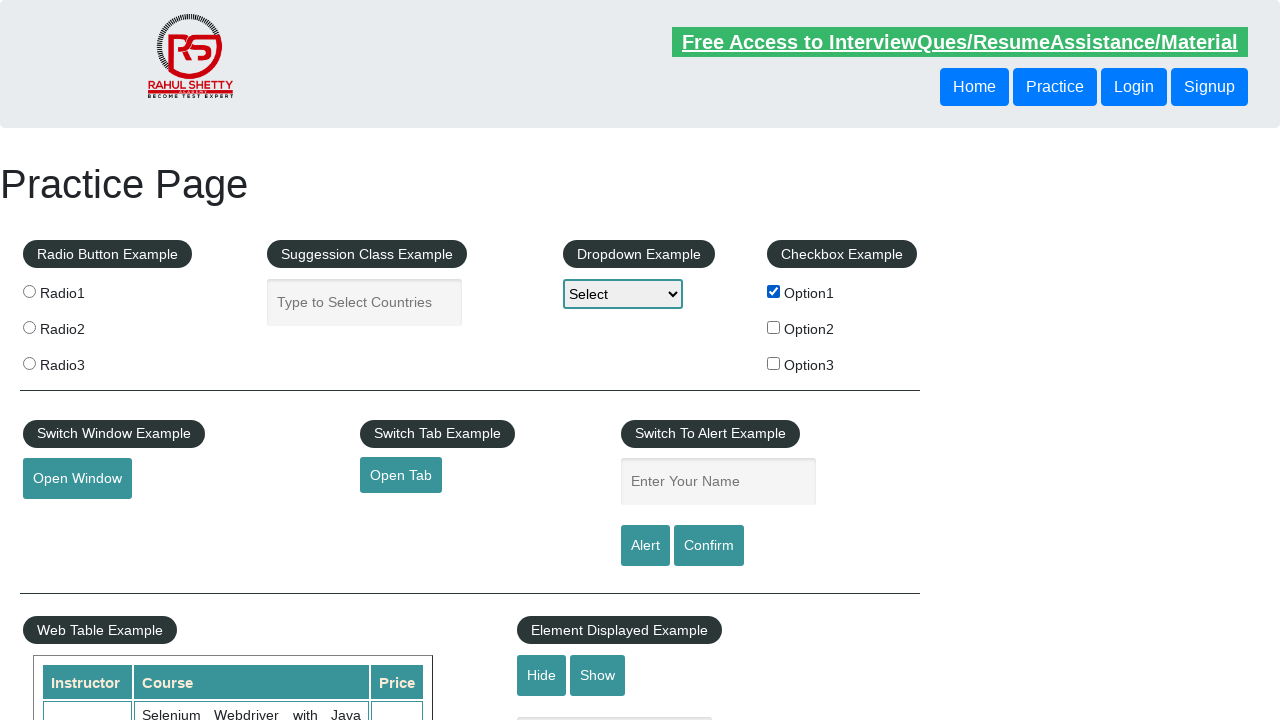

Verified checkBoxOption1 is selected
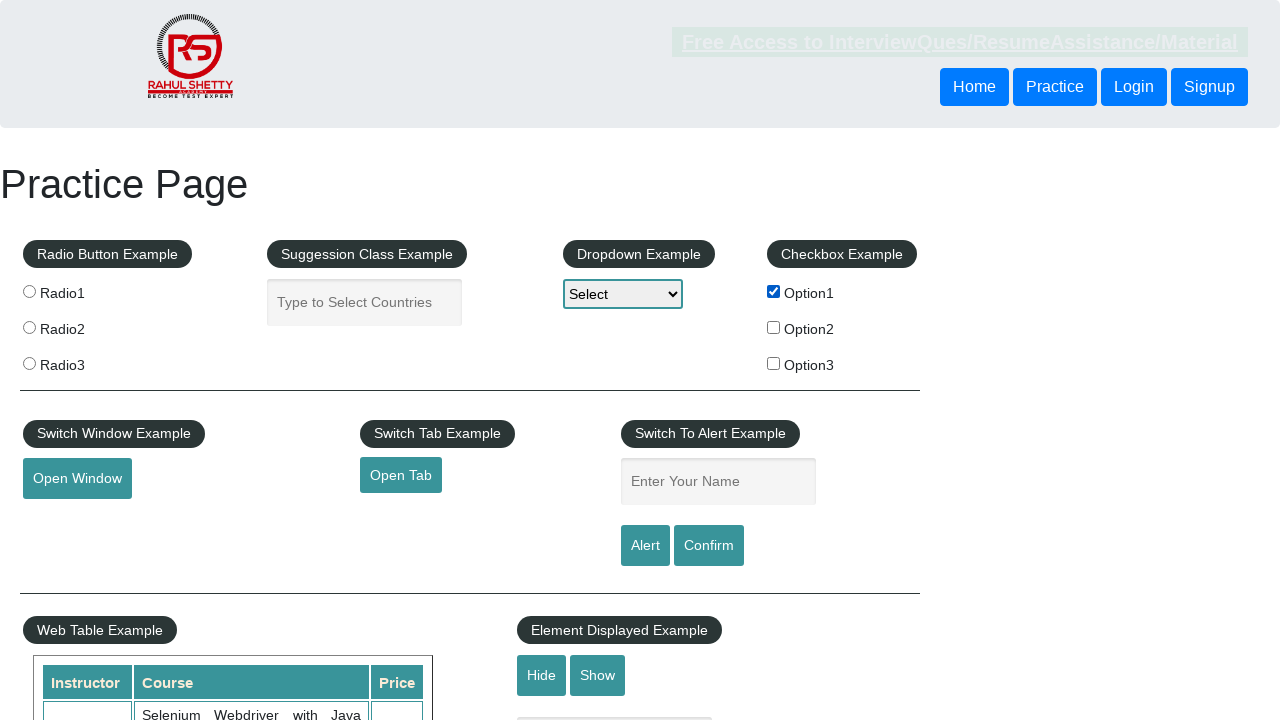

Clicked checkBoxOption1 again to unselect it at (774, 291) on input[name='checkBoxOption1']
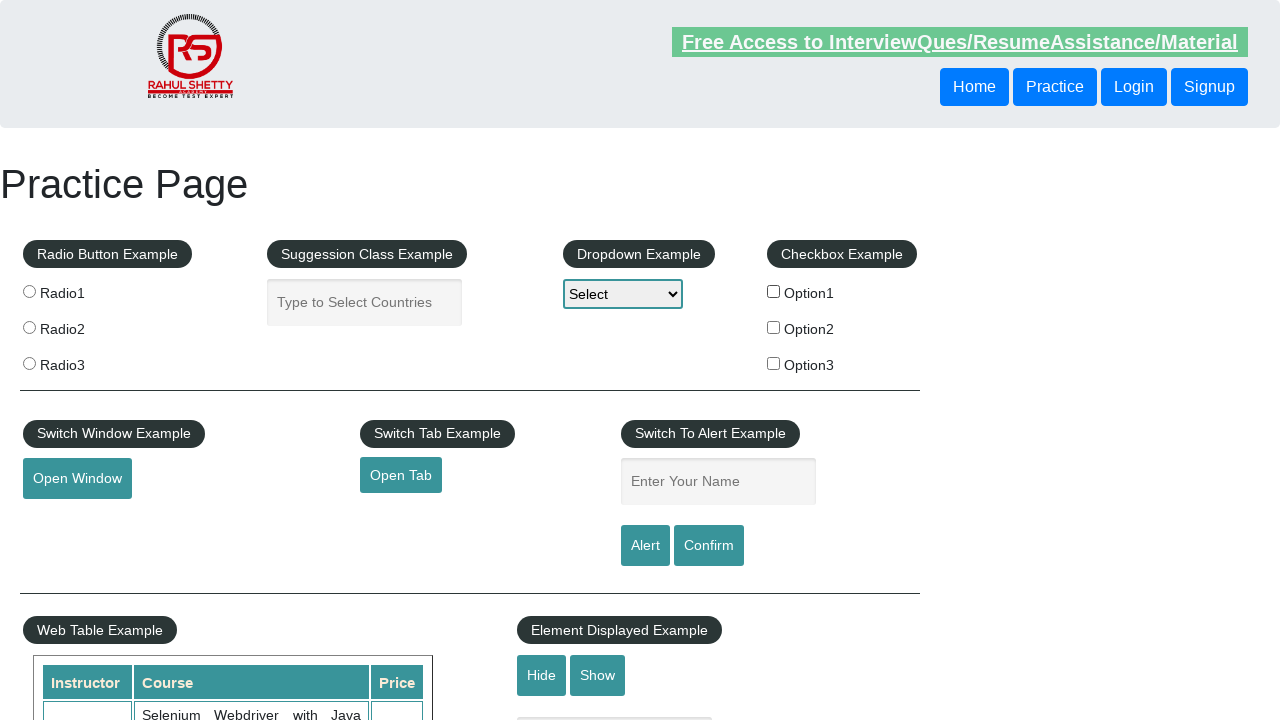

Verified checkBoxOption1 is unselected
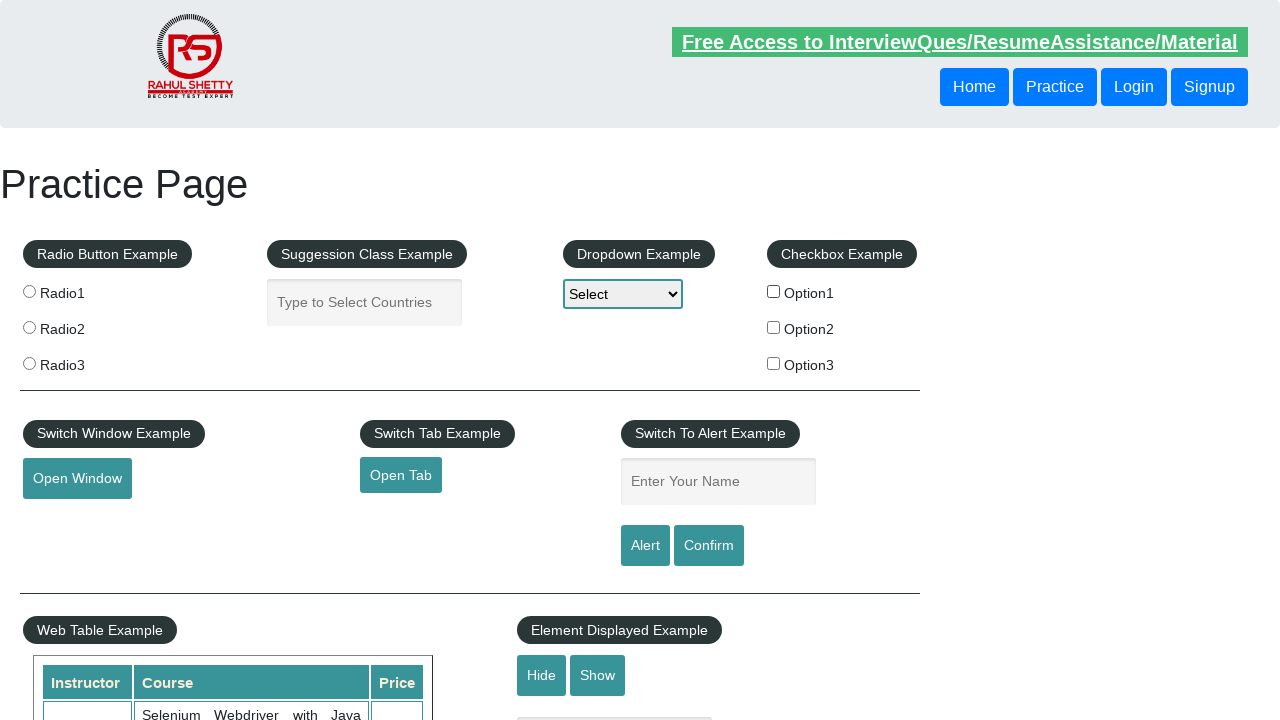

Located all checkboxes on the page
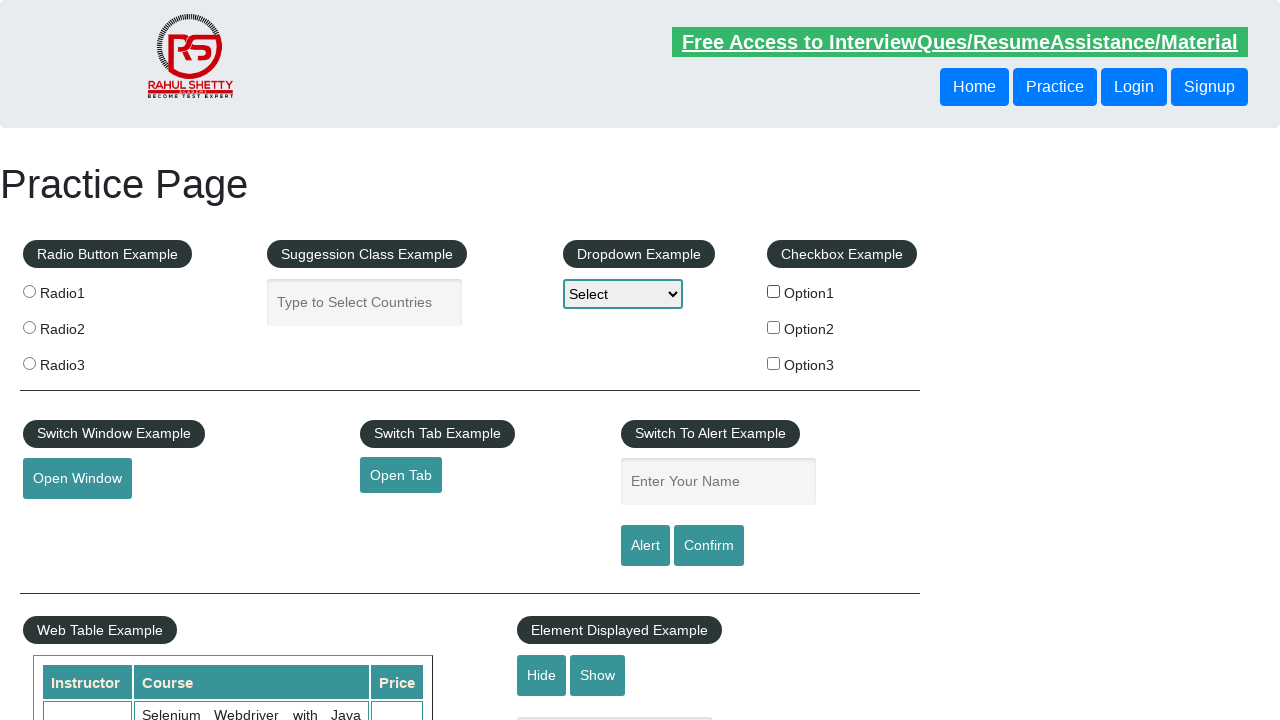

Counted total checkboxes on page: 3
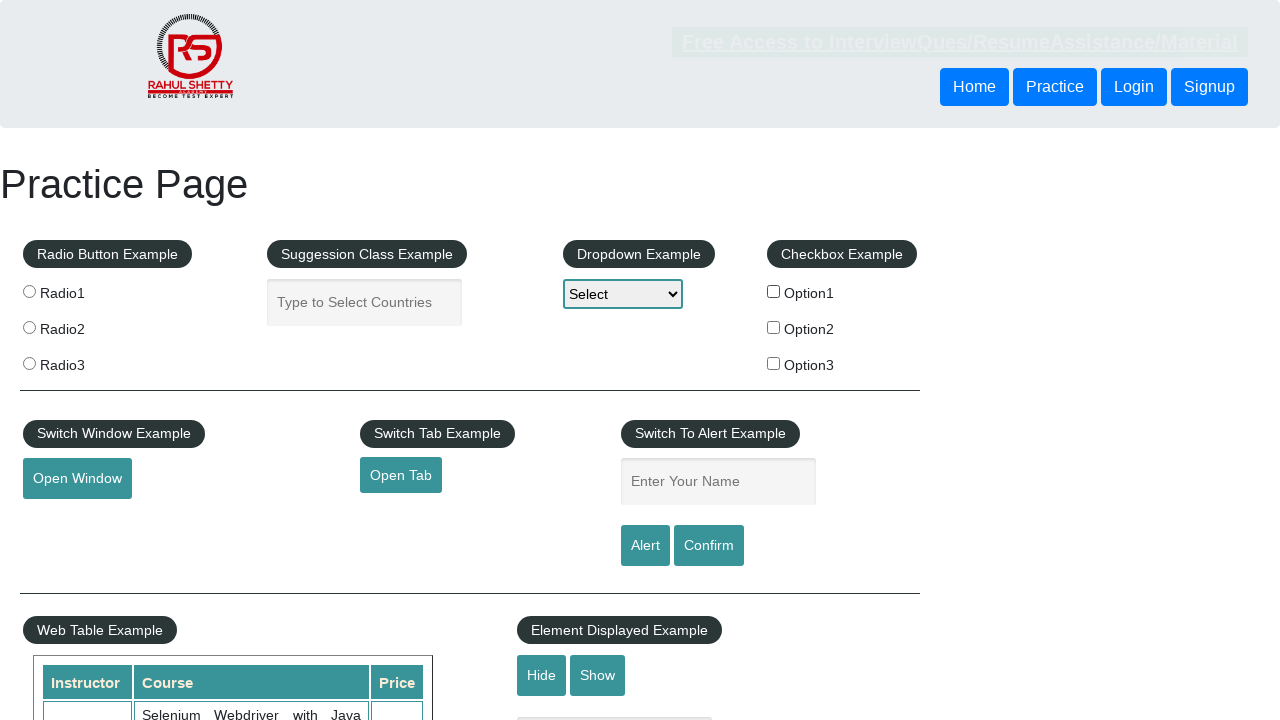

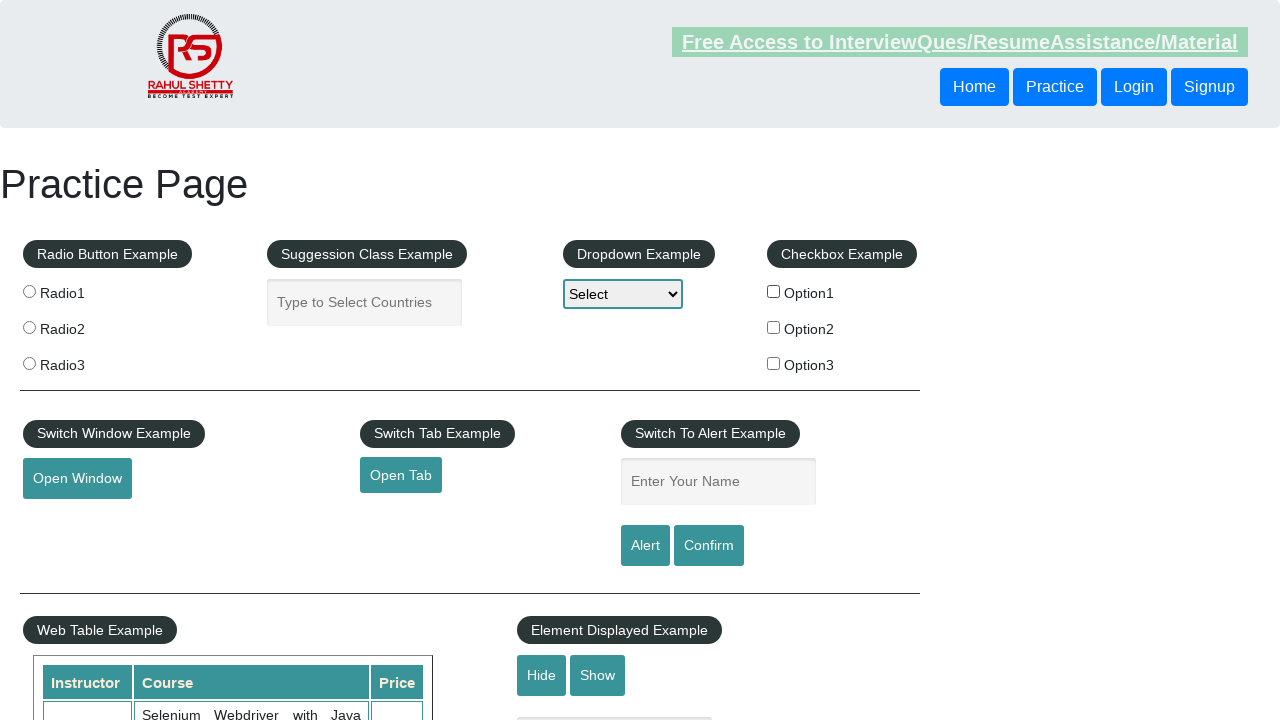